Tests a web form by filling text input, password, and textarea fields, then navigates using links and browser back button to verify navigation functionality.

Starting URL: https://www.selenium.dev/selenium/web/web-form.html

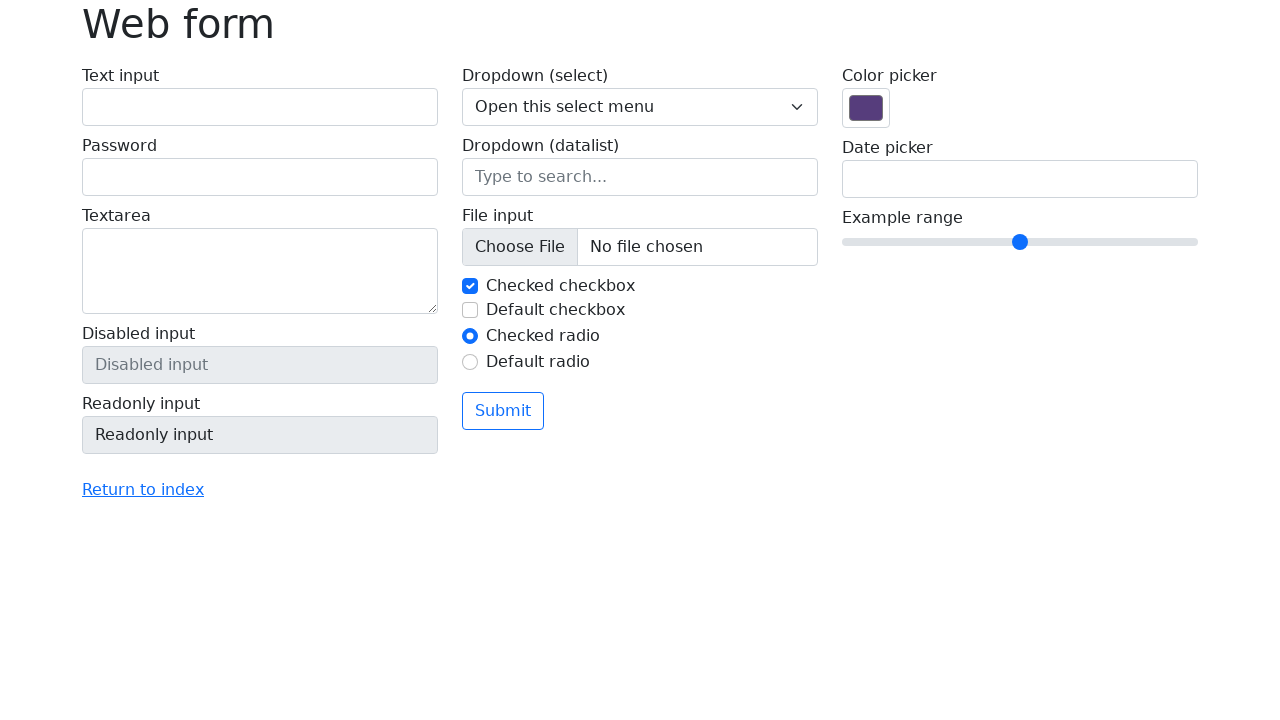

Filled text input field with email 'test@gmail.com' on #my-text-id
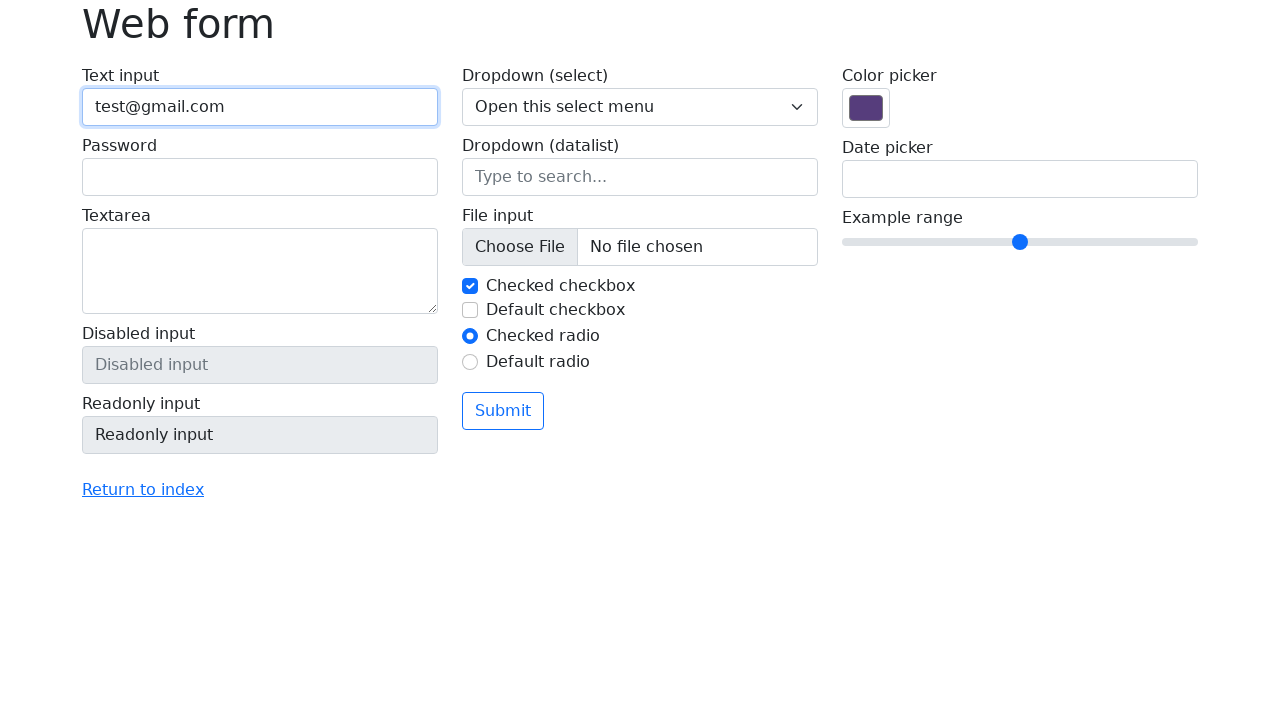

Filled password field with 'Password123' on input[name='my-password']
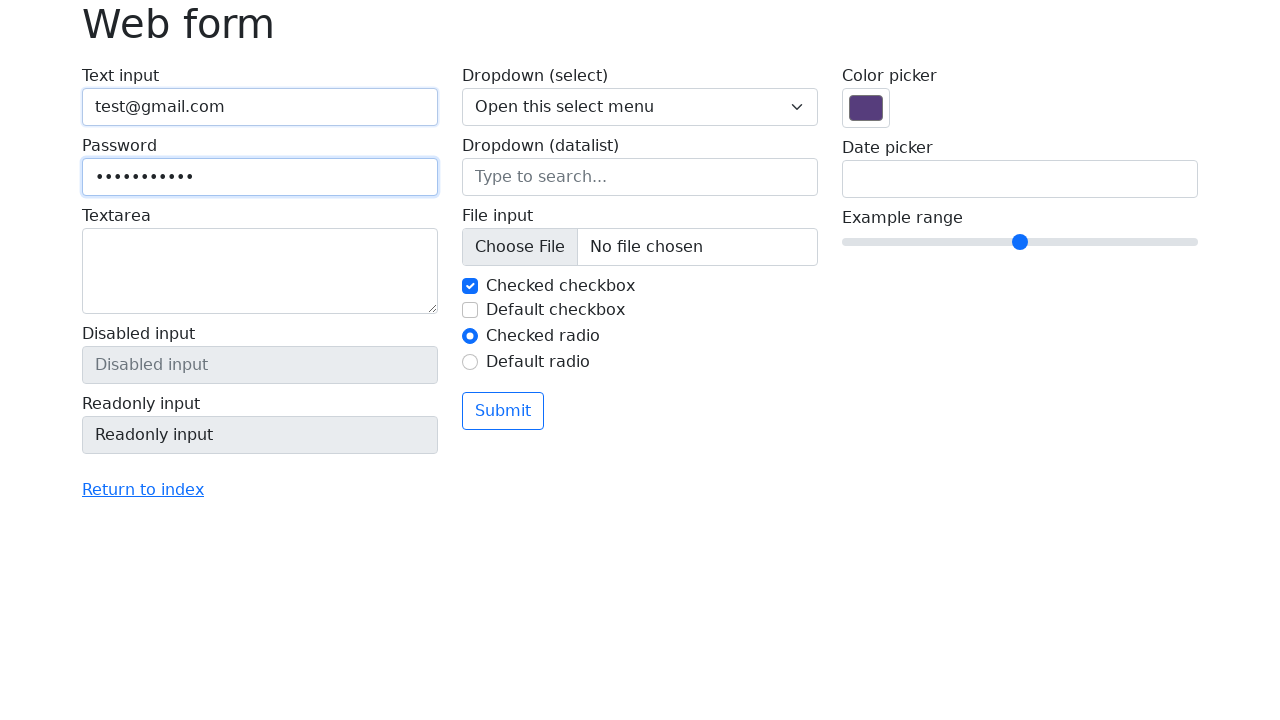

Filled textarea with comment 'This is a little comment' on form textarea
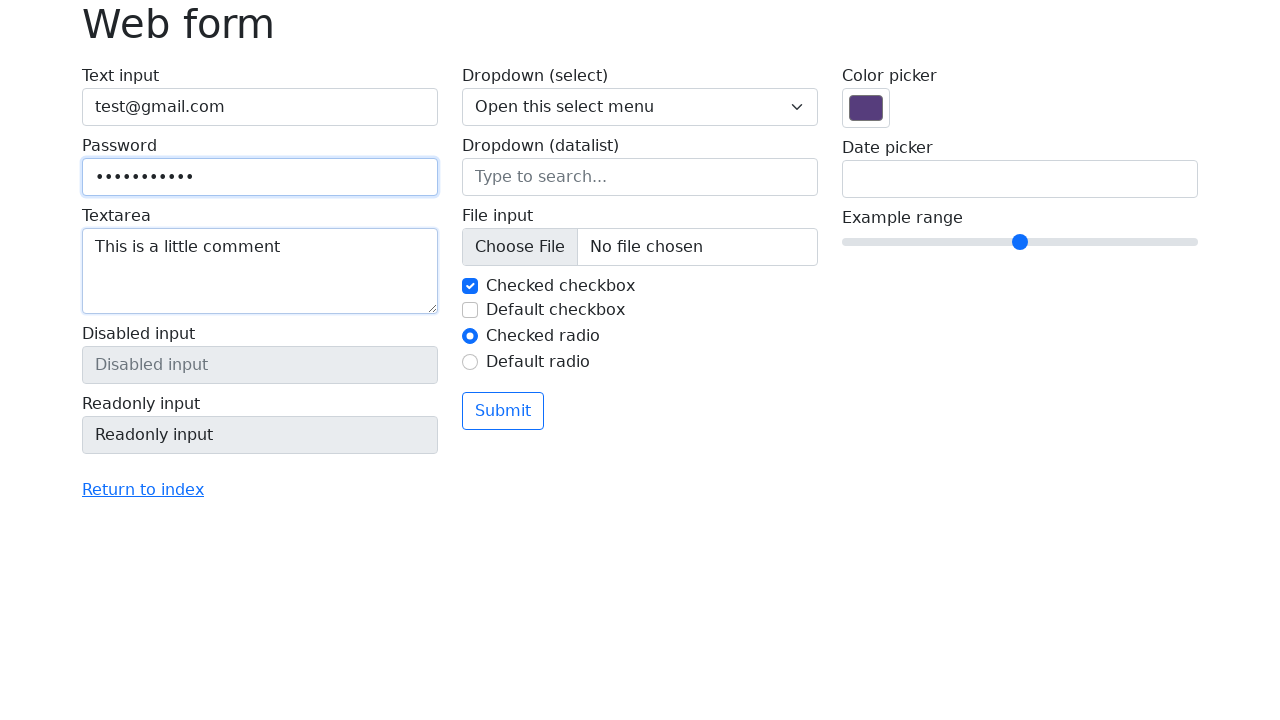

Clicked 'Return to index' link at (143, 490) on text=Return to index
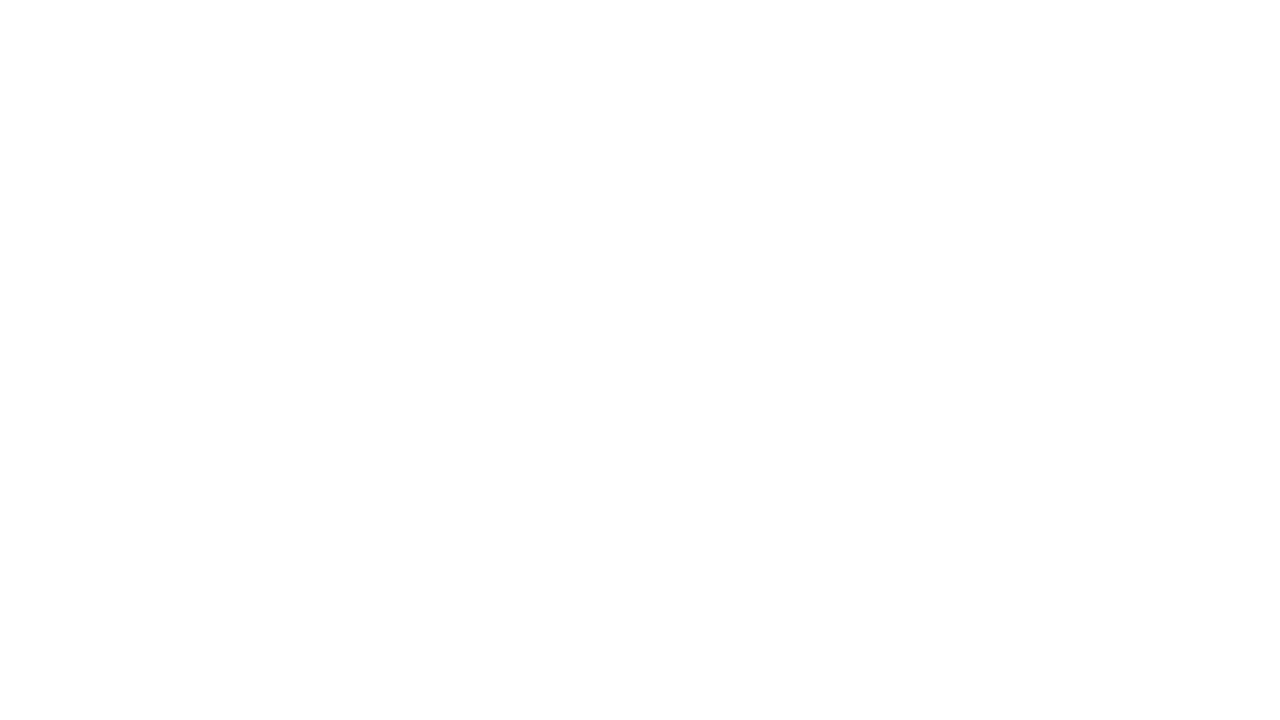

Navigated back to web form using browser back button
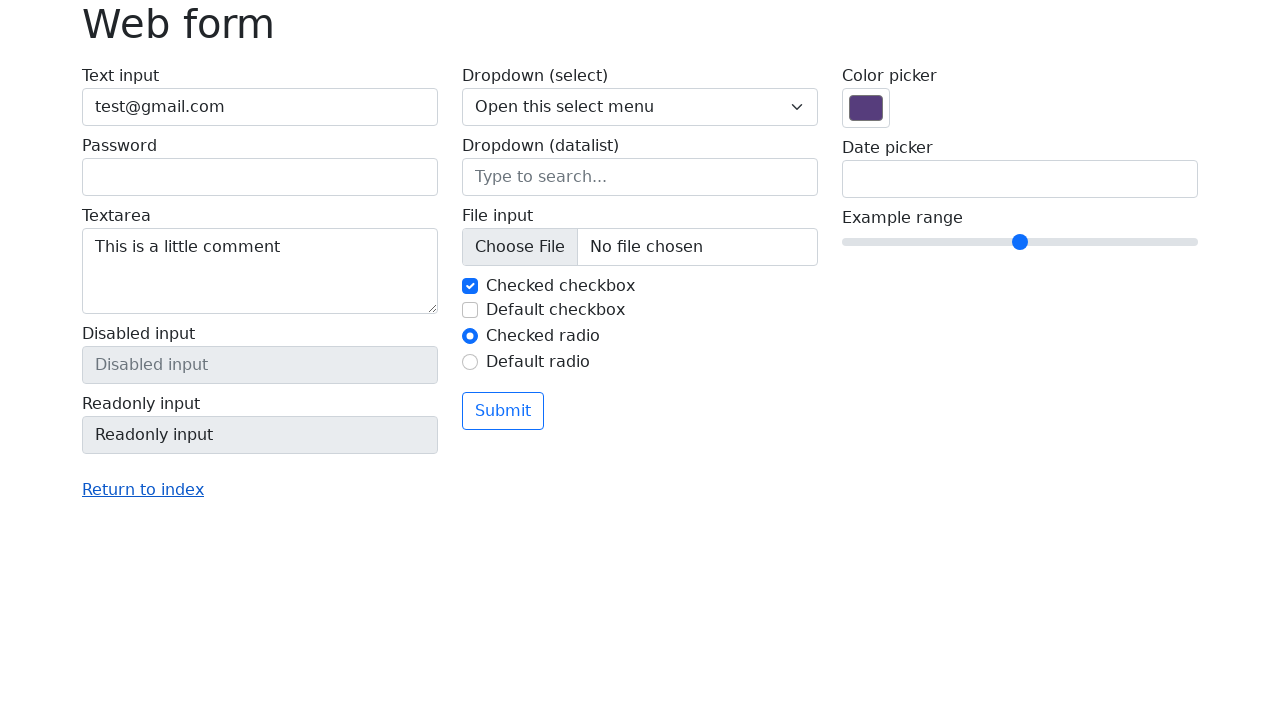

Clicked link containing text 'Return' at (143, 490) on a:has-text('Return')
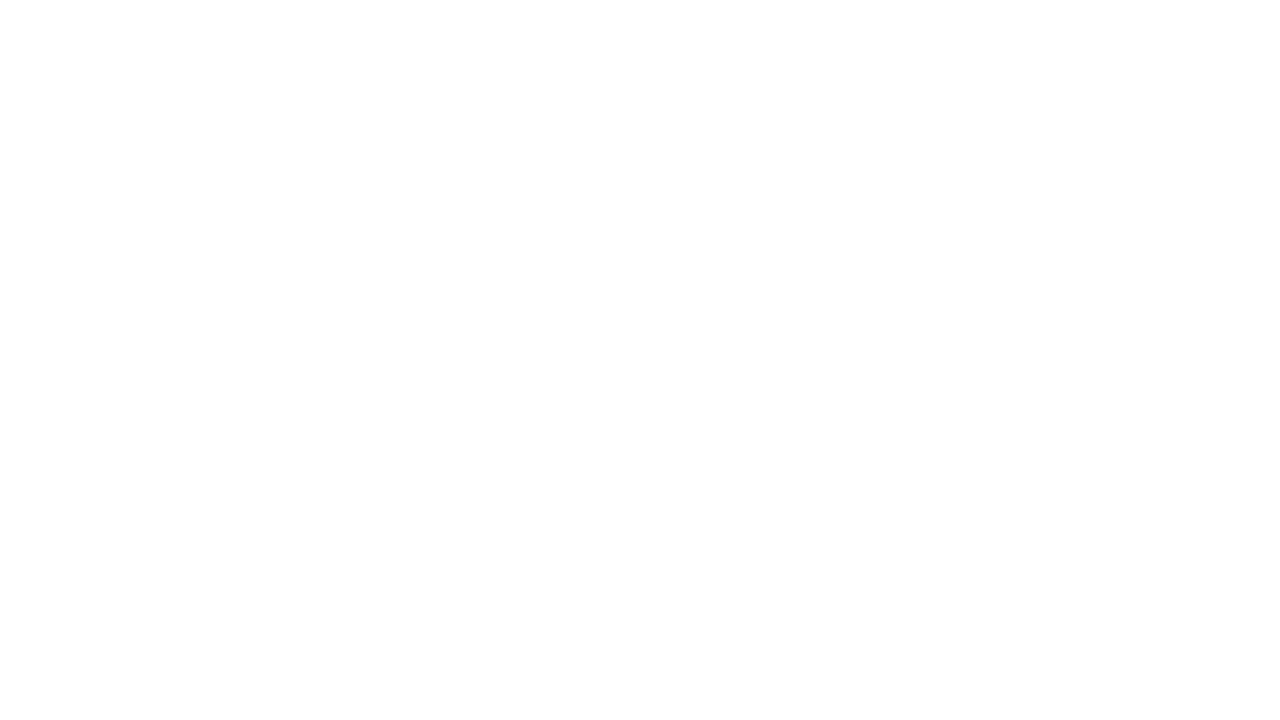

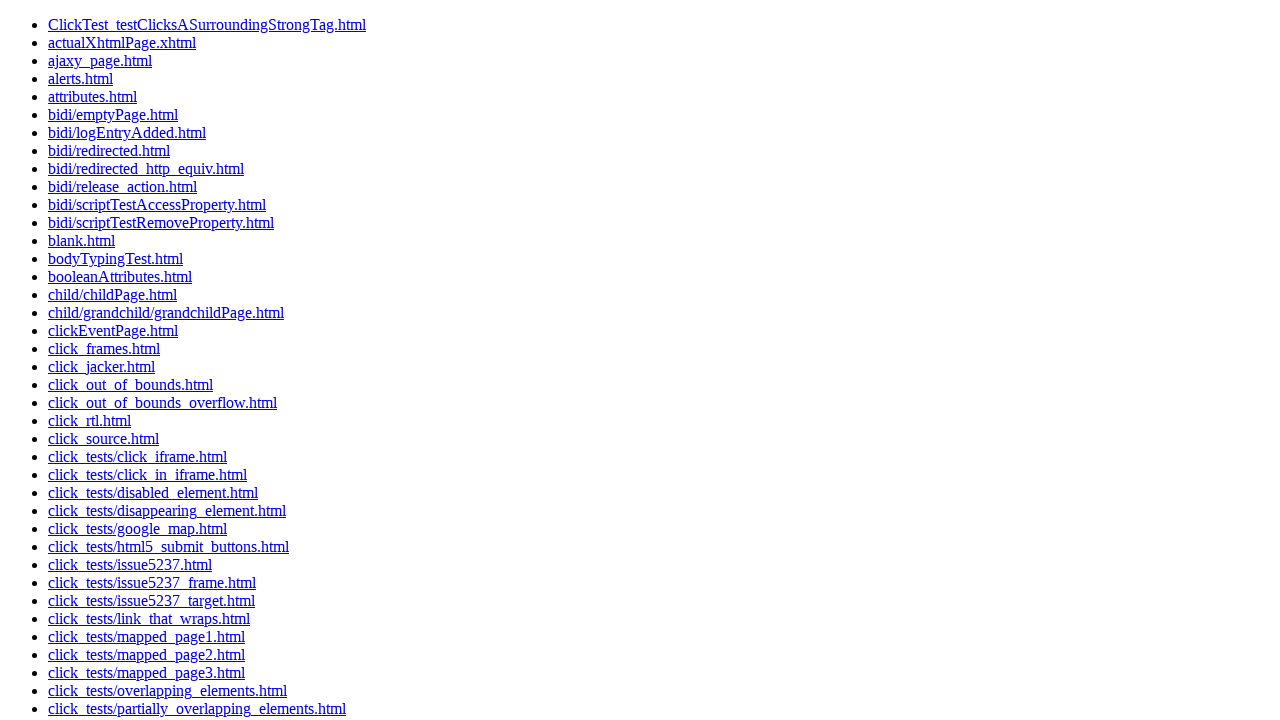